Tests that edits are saved when the input field loses focus (blur event)

Starting URL: https://demo.playwright.dev/todomvc

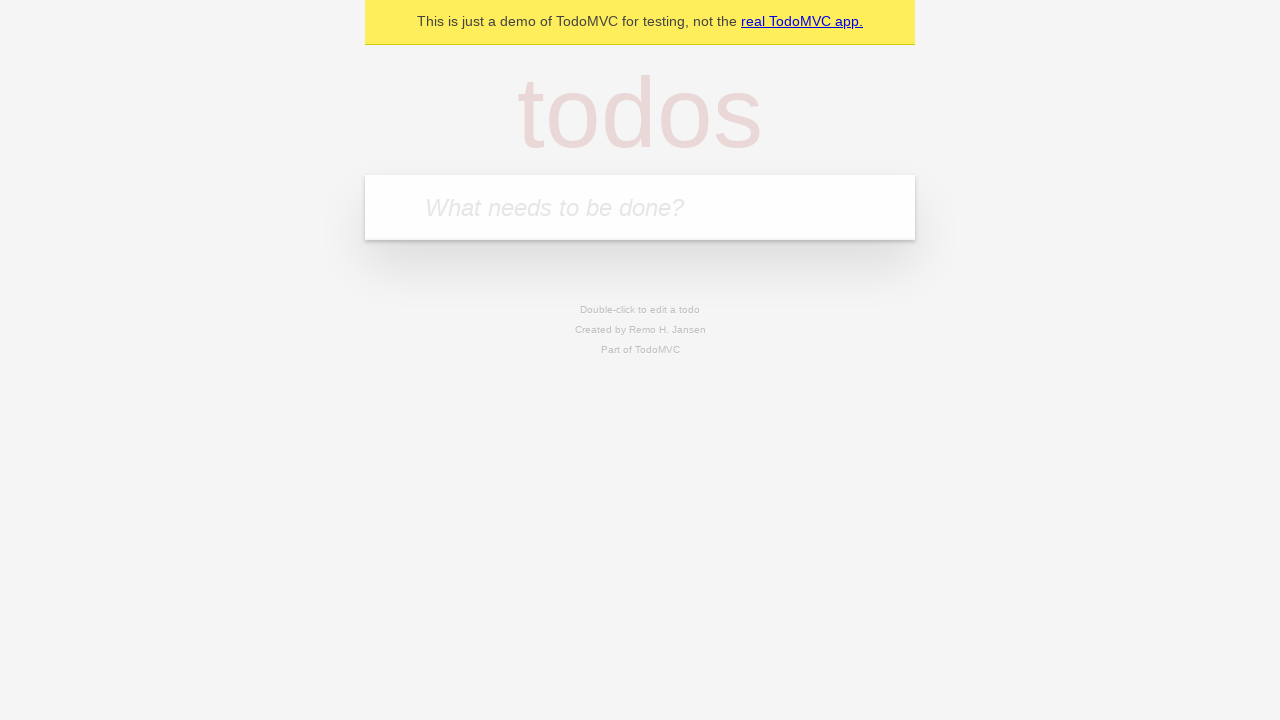

Filled todo input with 'buy some cheese' on internal:attr=[placeholder="What needs to be done?"i]
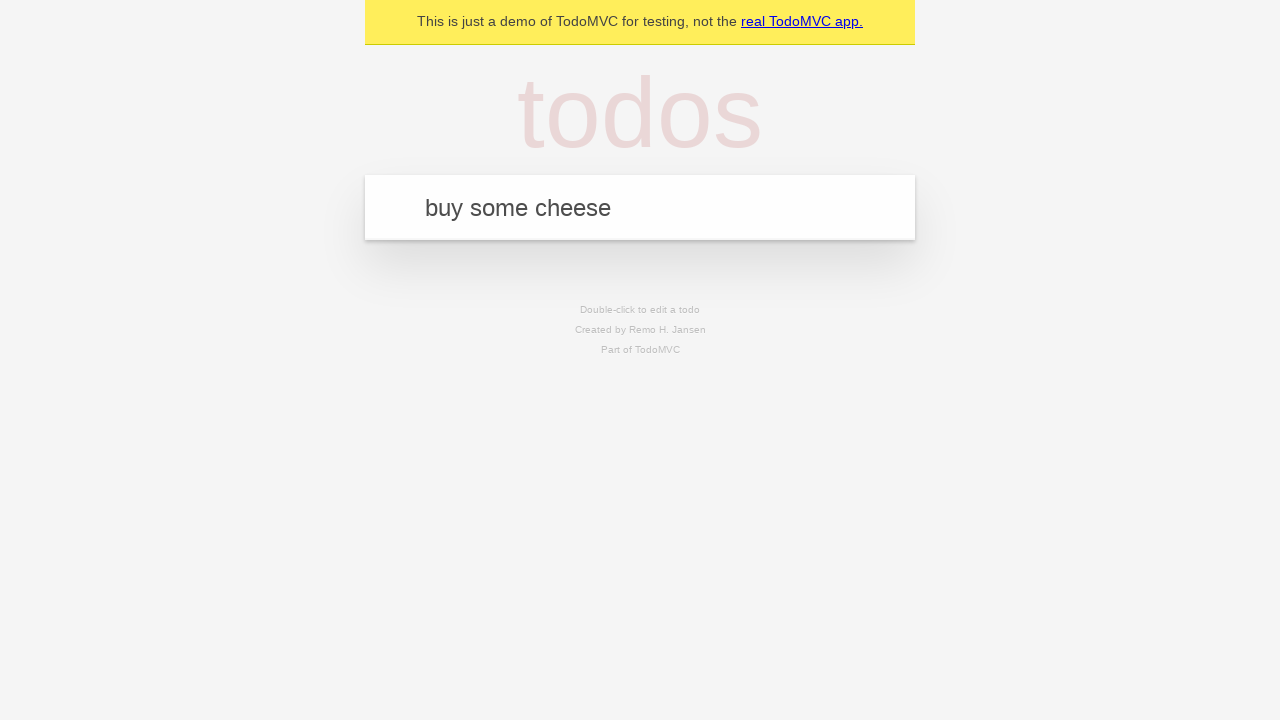

Pressed Enter to create first todo on internal:attr=[placeholder="What needs to be done?"i]
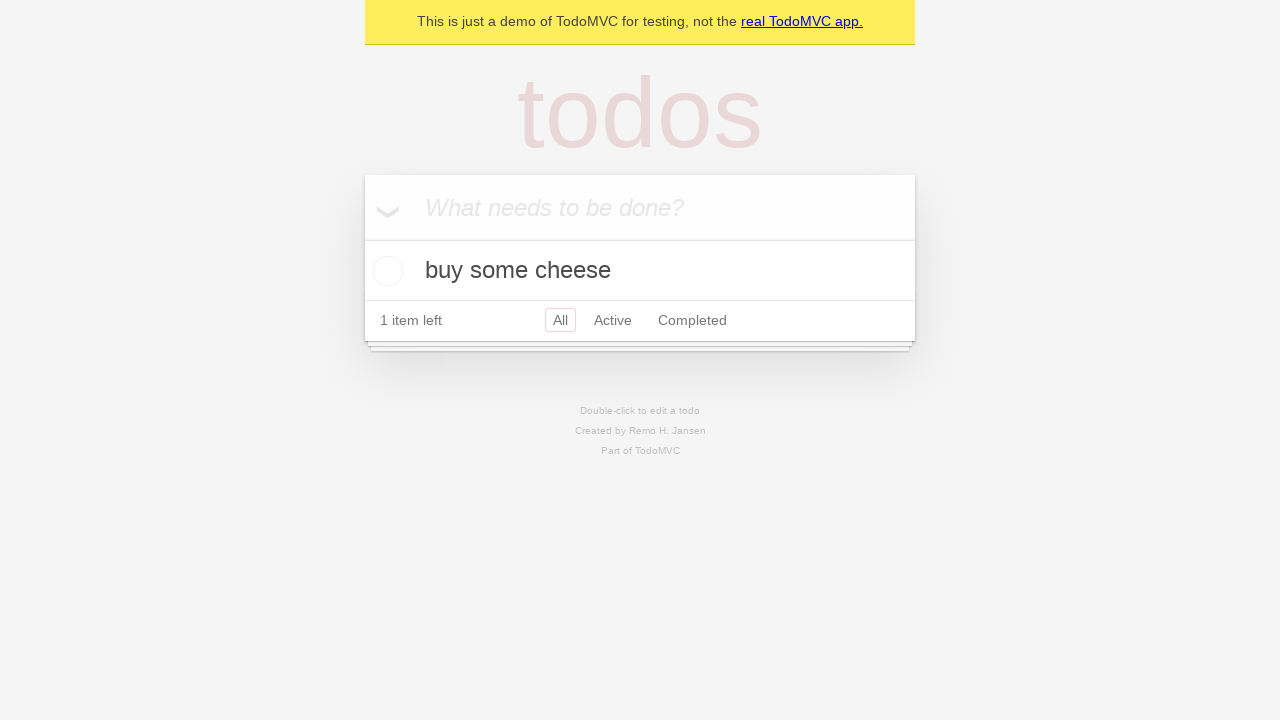

Filled todo input with 'feed the cat' on internal:attr=[placeholder="What needs to be done?"i]
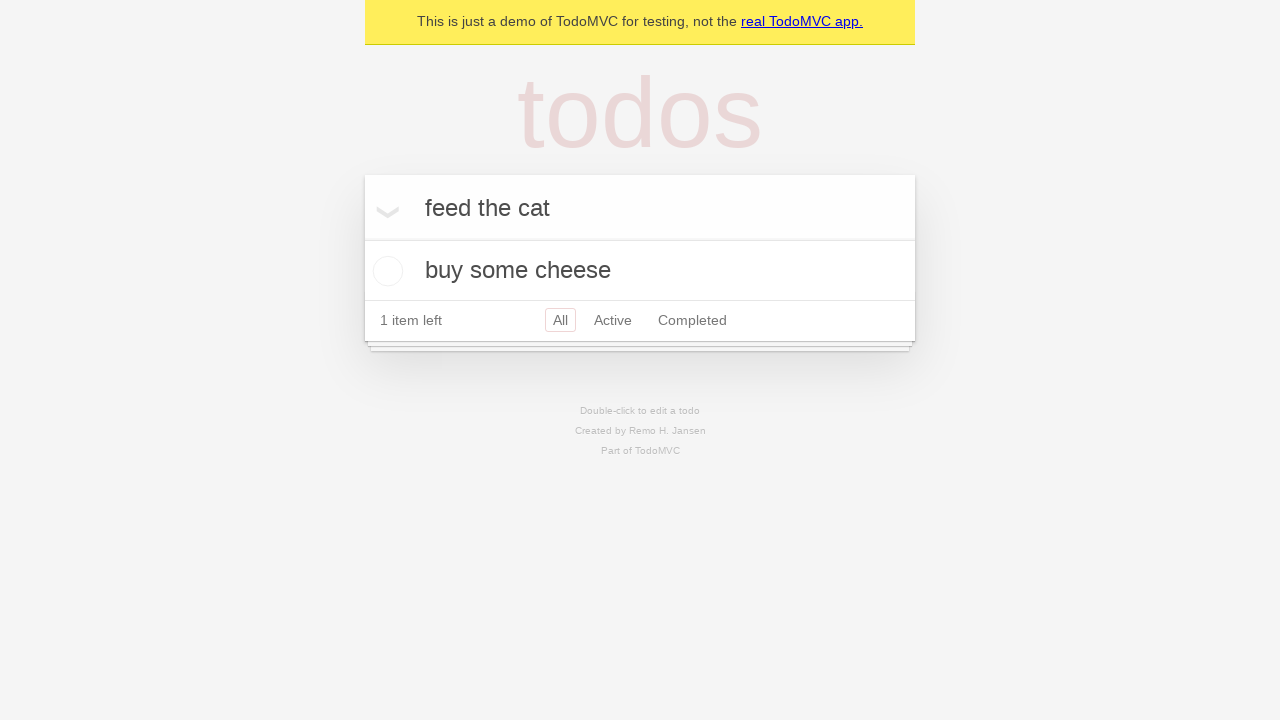

Pressed Enter to create second todo on internal:attr=[placeholder="What needs to be done?"i]
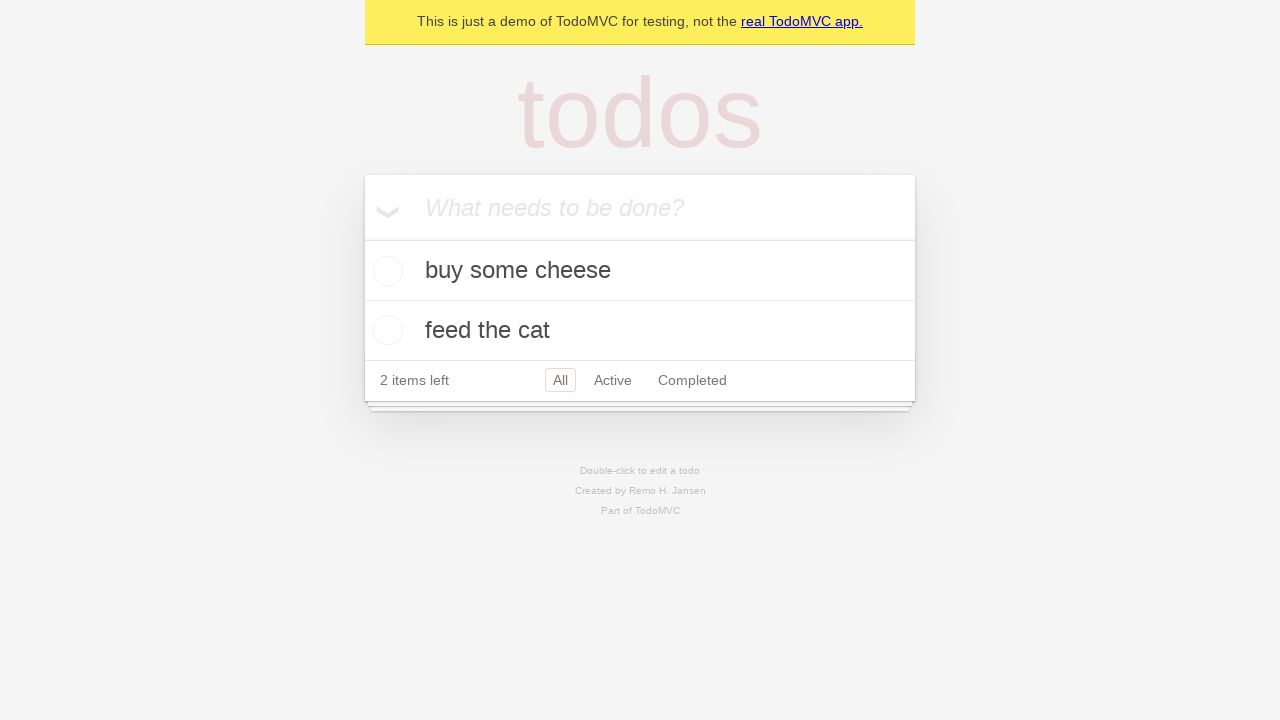

Filled todo input with 'book a doctors appointment' on internal:attr=[placeholder="What needs to be done?"i]
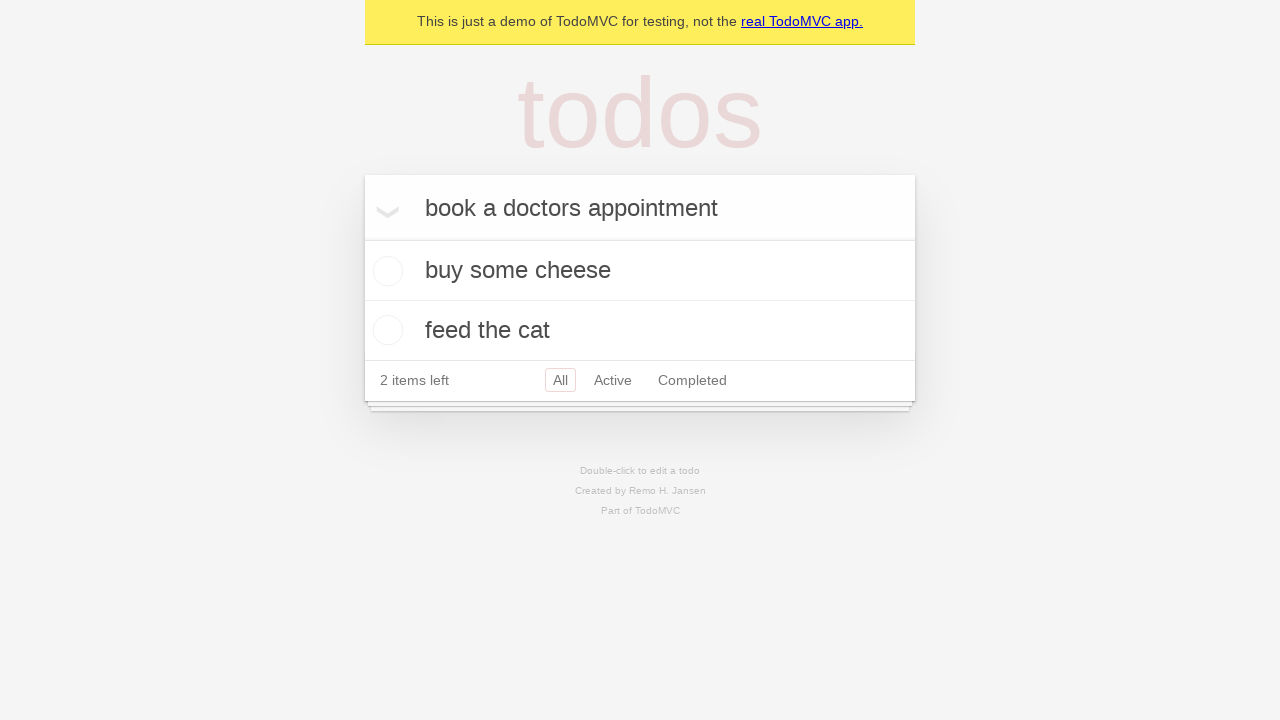

Pressed Enter to create third todo on internal:attr=[placeholder="What needs to be done?"i]
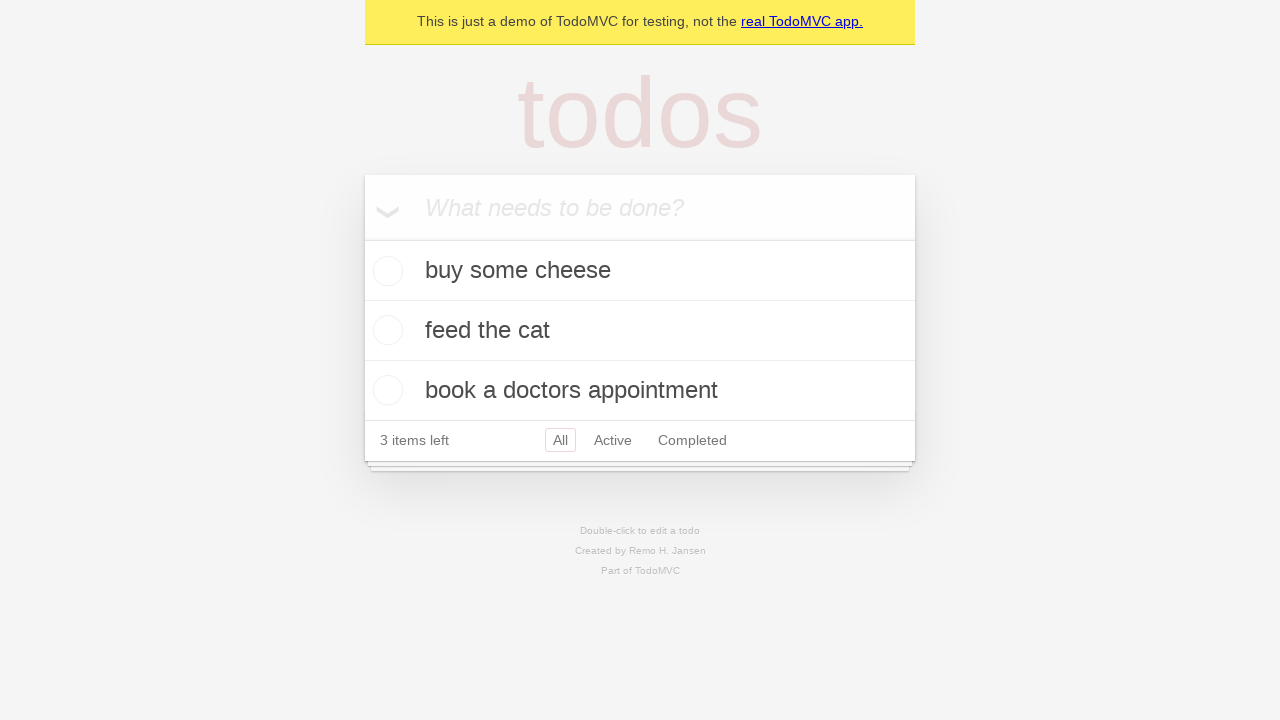

Double-clicked second todo to enter edit mode at (640, 331) on [data-testid='todo-item'] >> nth=1
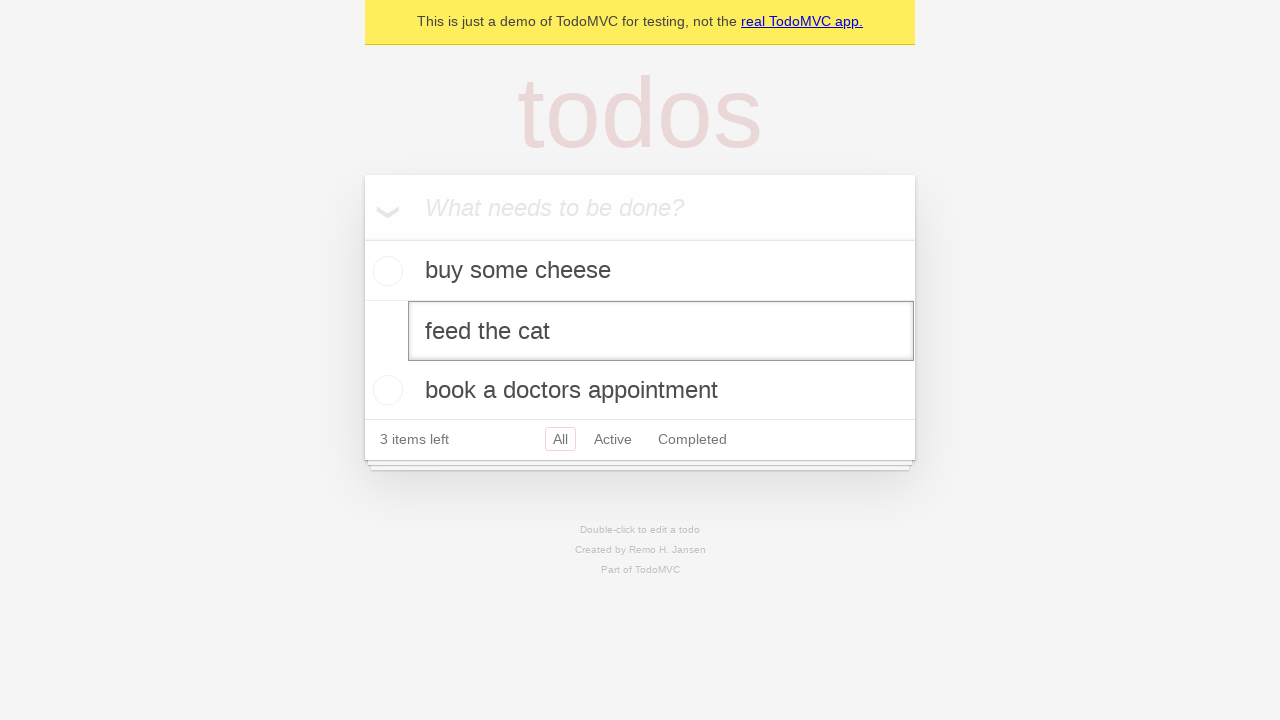

Filled edit textbox with new text 'buy some sausages' on [data-testid='todo-item'] >> nth=1 >> internal:role=textbox[name="Edit"i]
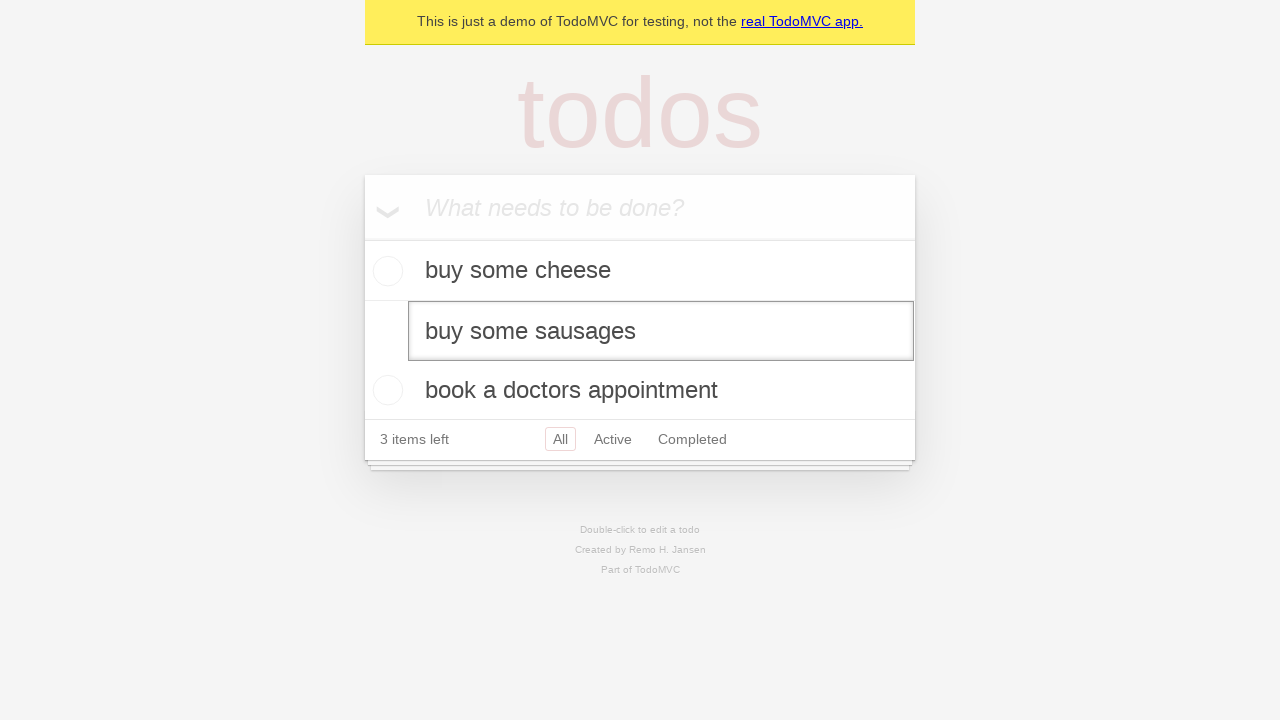

Dispatched blur event to save edited todo on input field focus loss
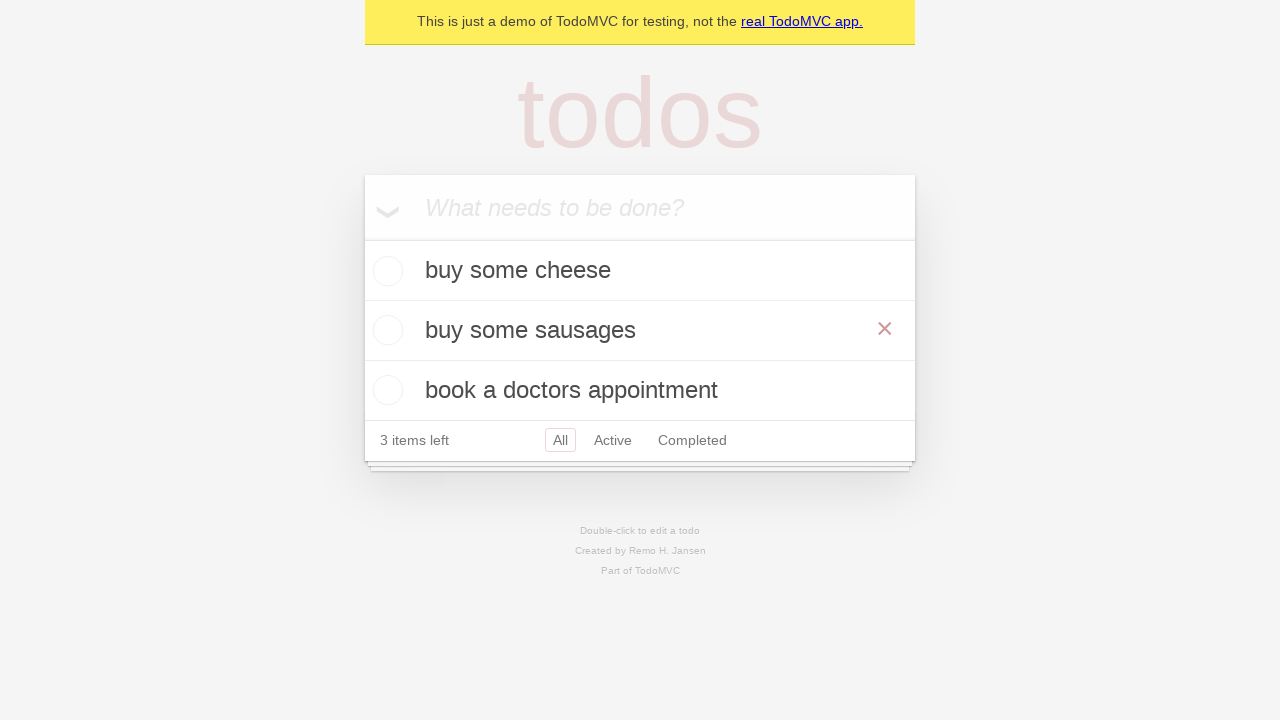

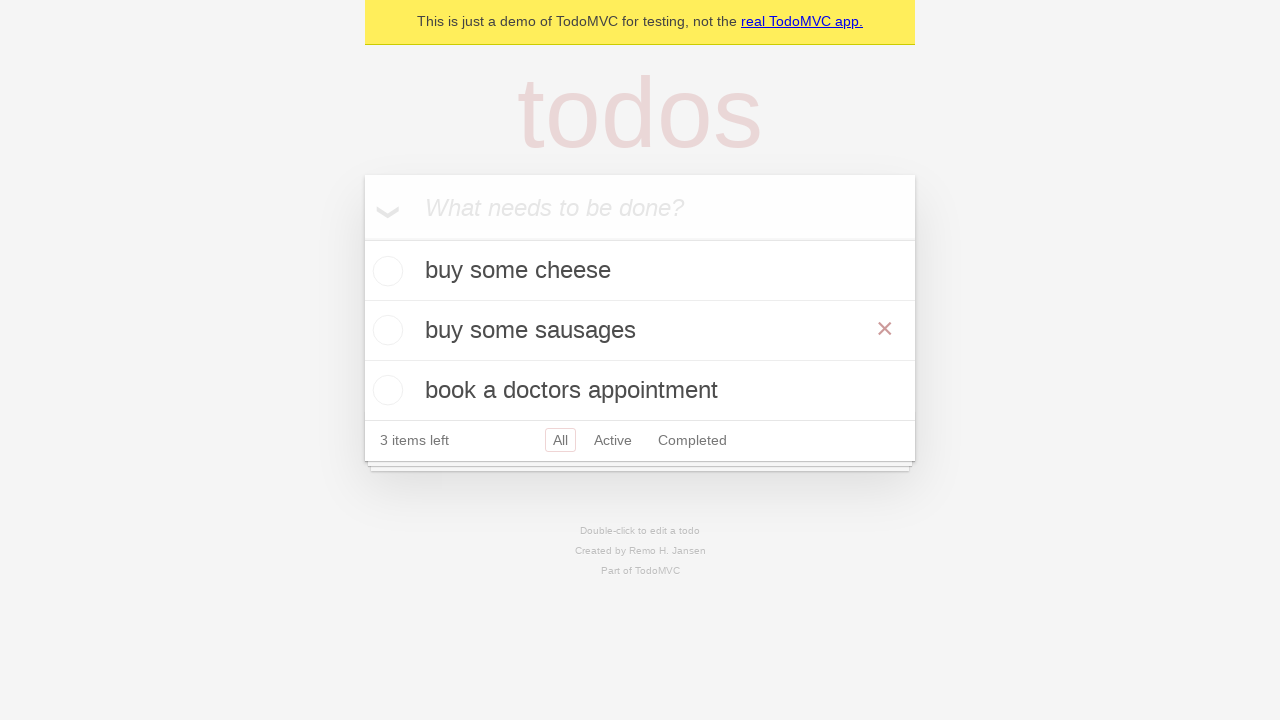